Tests YouTube search functionality by entering a search query and submitting the search form

Starting URL: https://youtube.com/

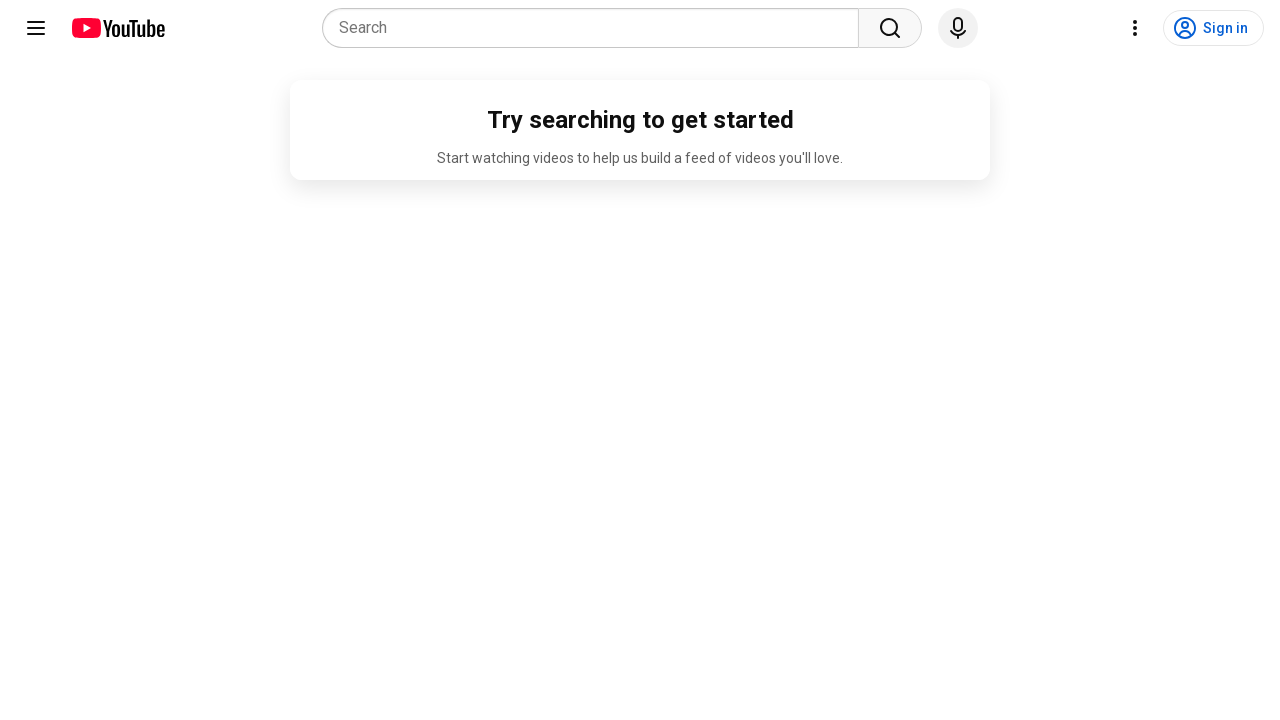

Filled YouTube search field with 'Java Tutorial' on input[name='search_query']
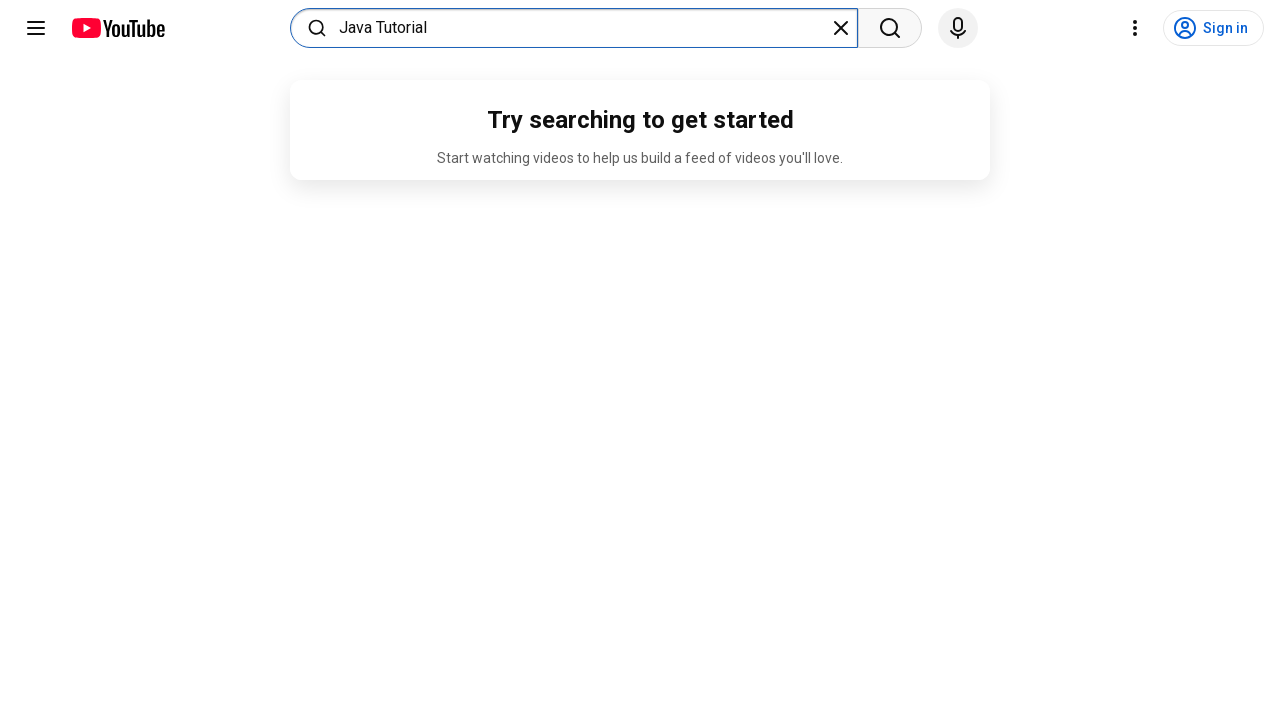

Pressed Enter to submit the search form on input[name='search_query']
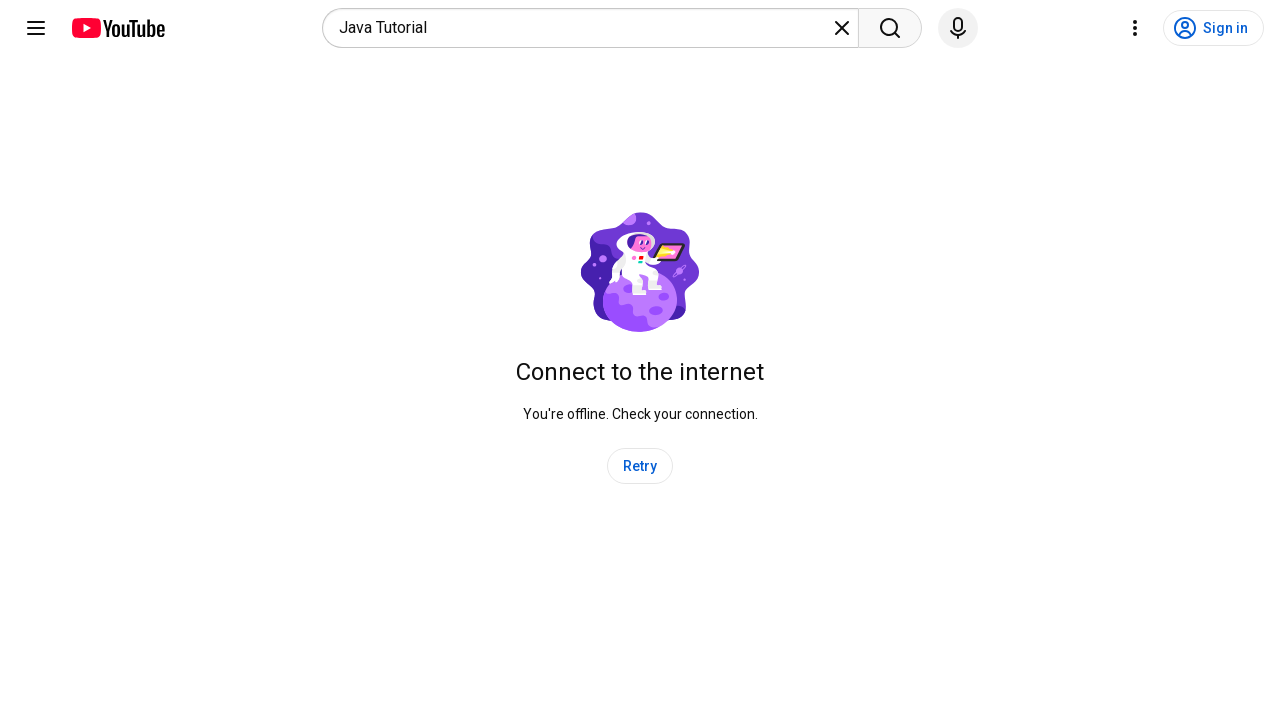

Search results page loaded successfully
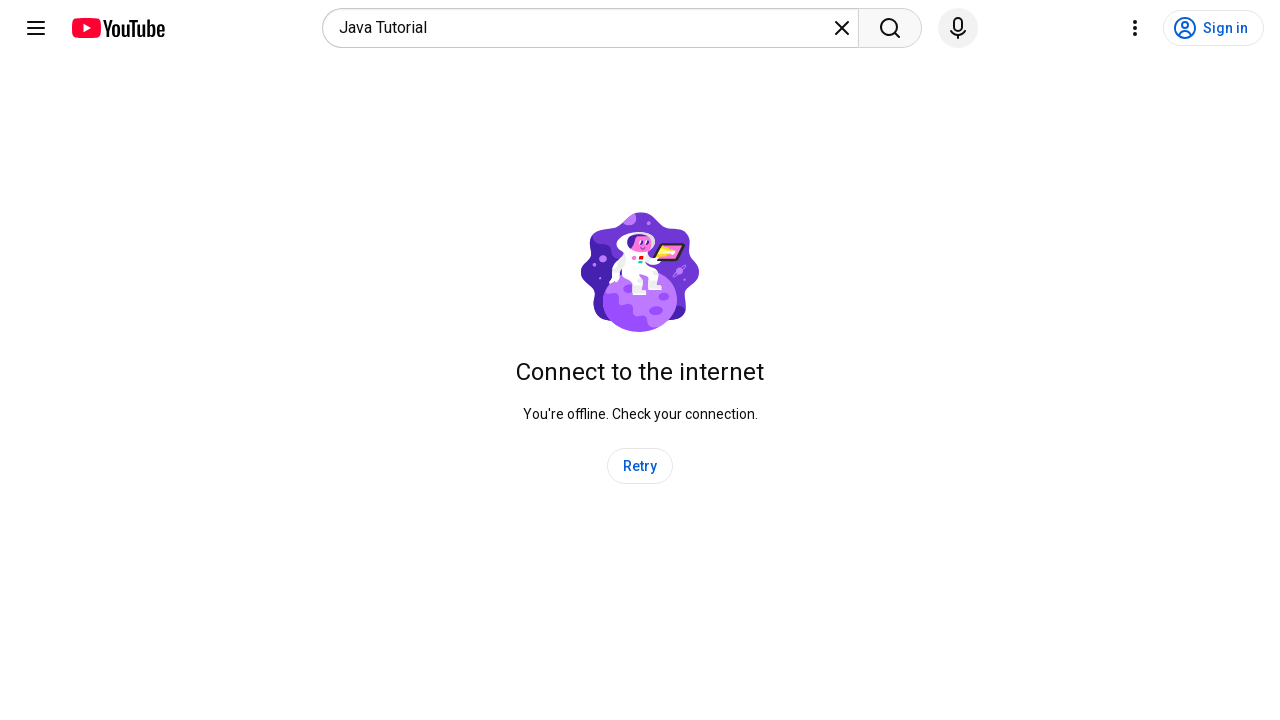

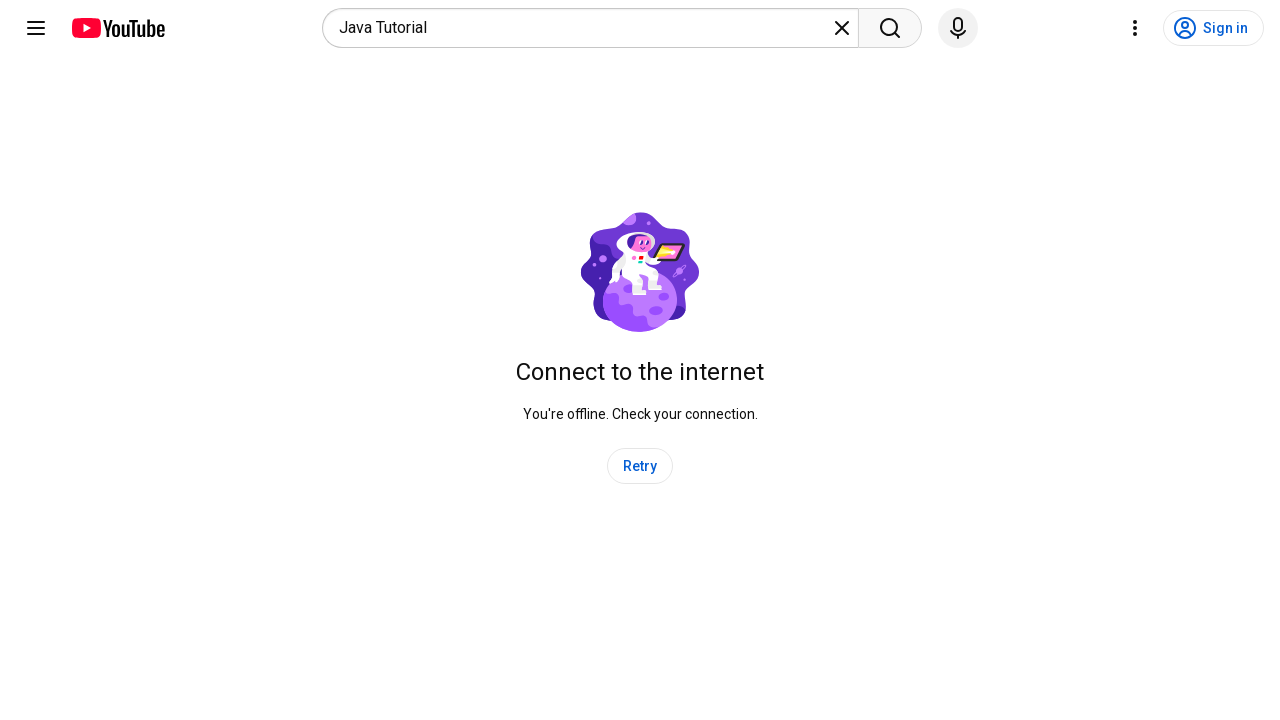